Tests key press functionality by pressing Enter key and verifying the result

Starting URL: http://the-internet.herokuapp.com/key_presses

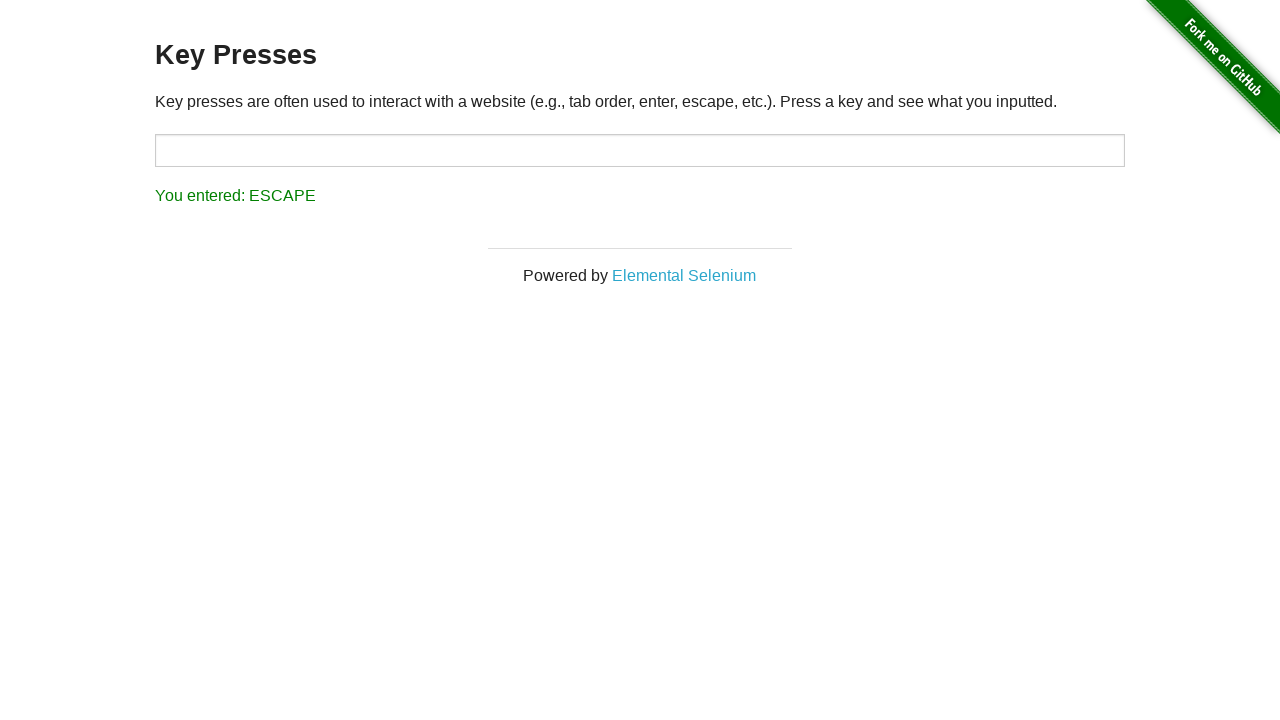

Waited for example element to load
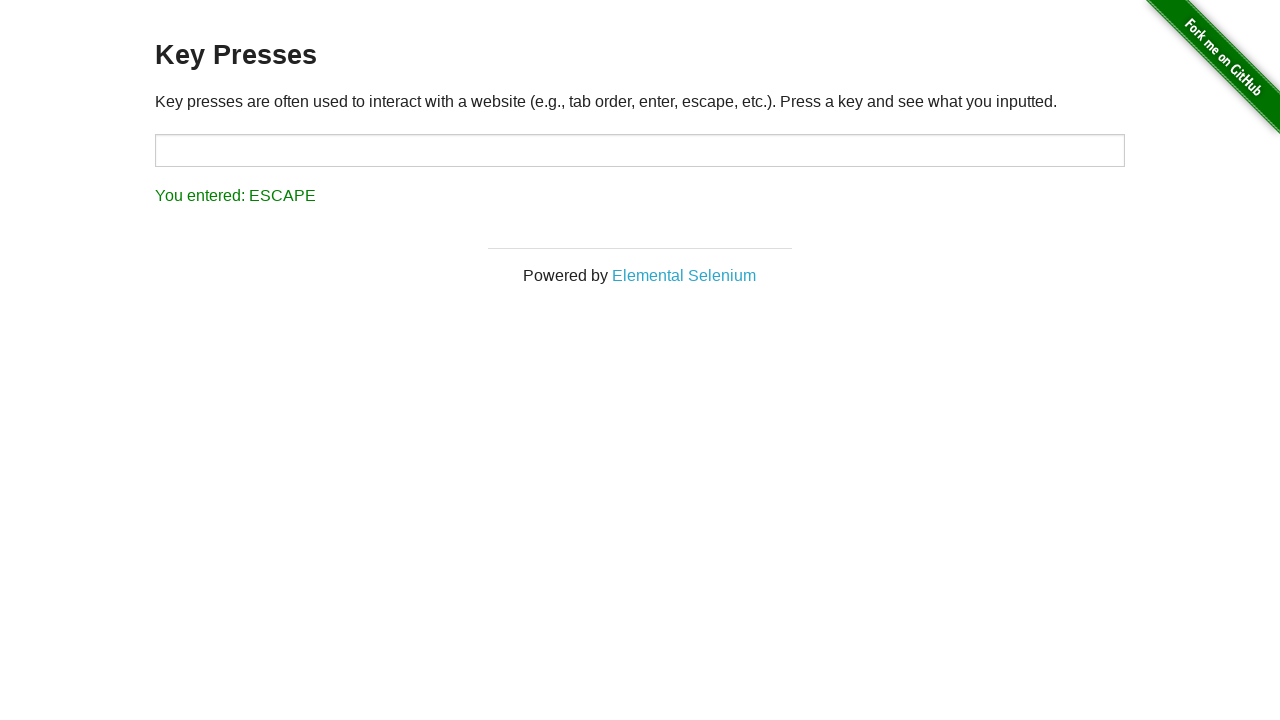

Pressed Enter key
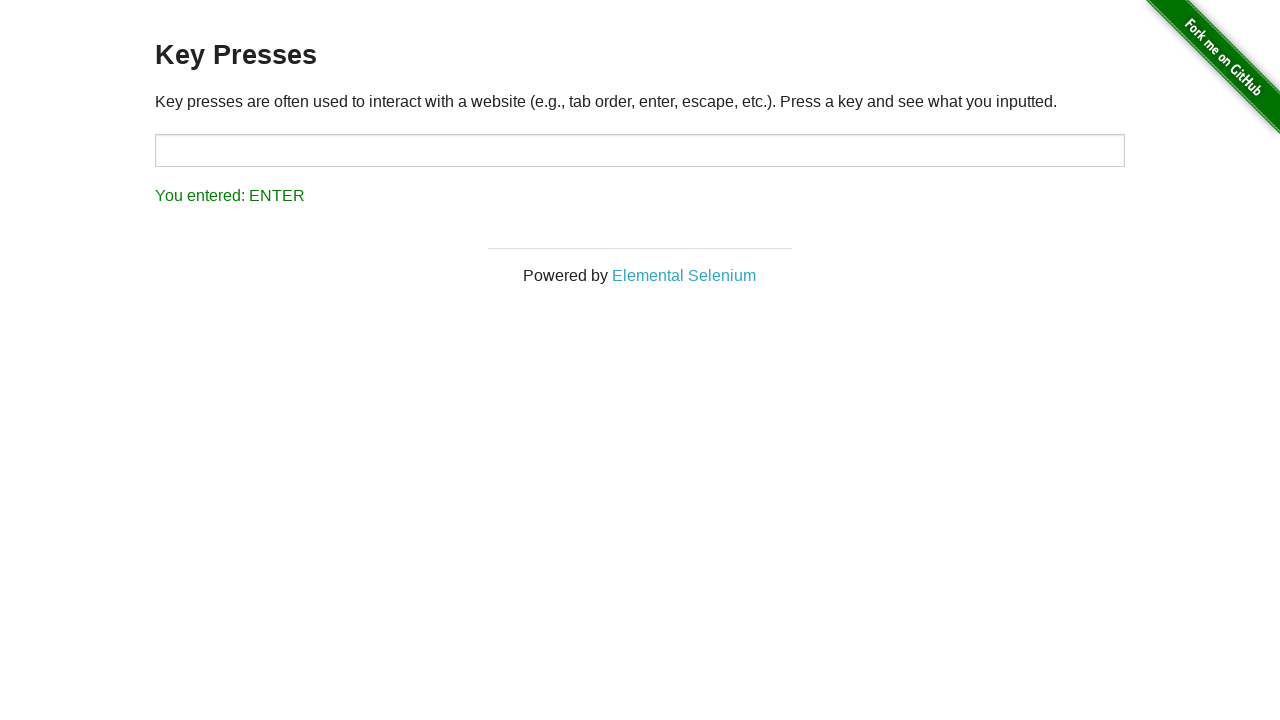

Waited for result element to appear after key press
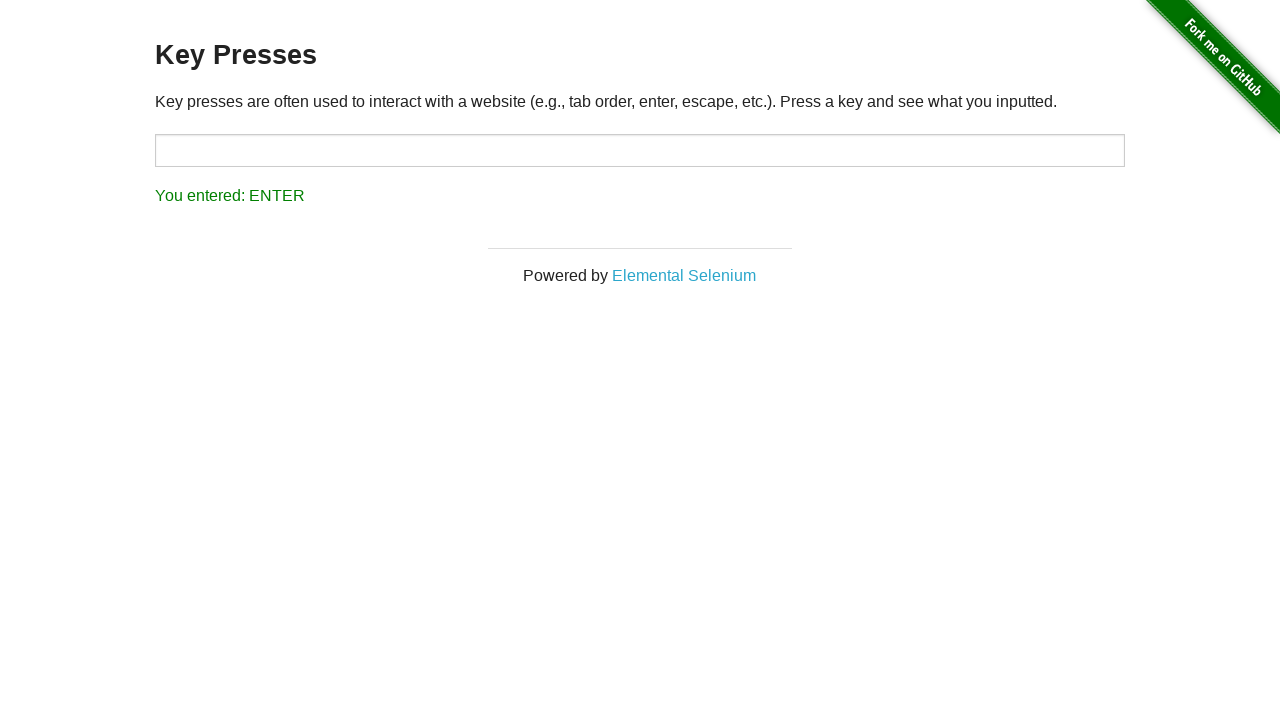

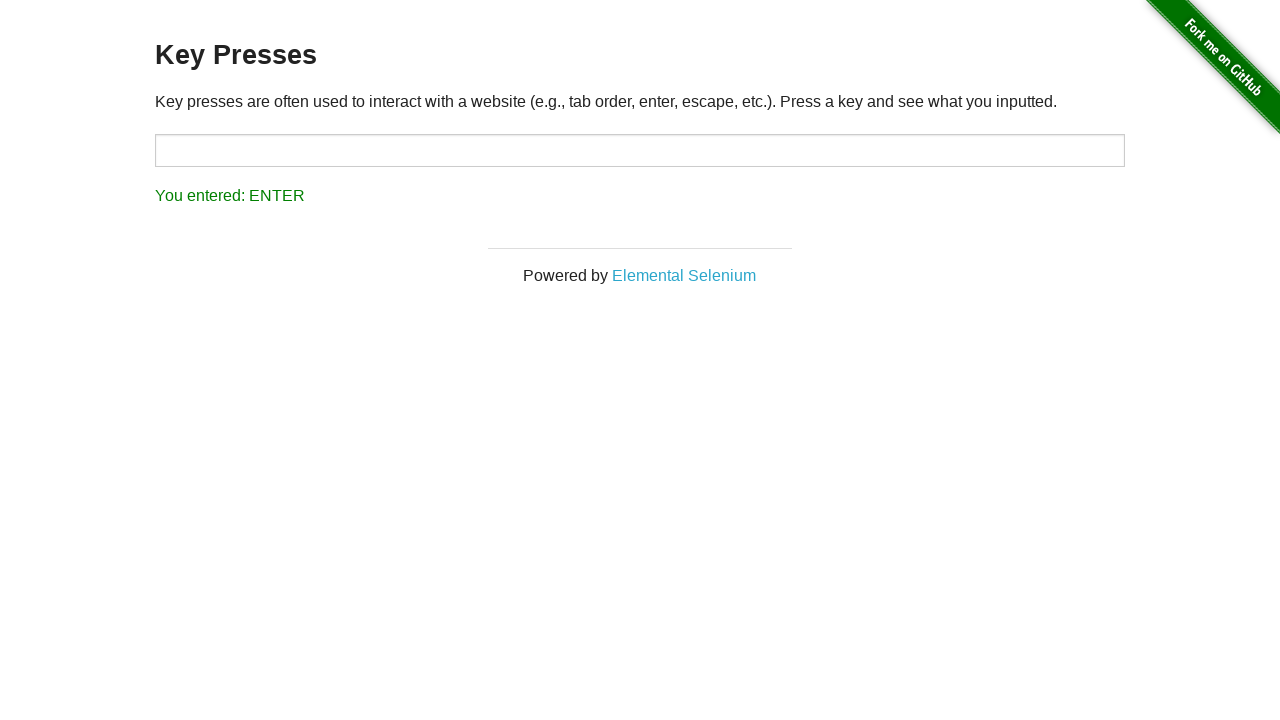